Tests multiple window handling by clicking a documents link, extracting email text from the new window, and filling that extracted text into the username field on the original page.

Starting URL: https://rahulshettyacademy.com/loginpagePractise/

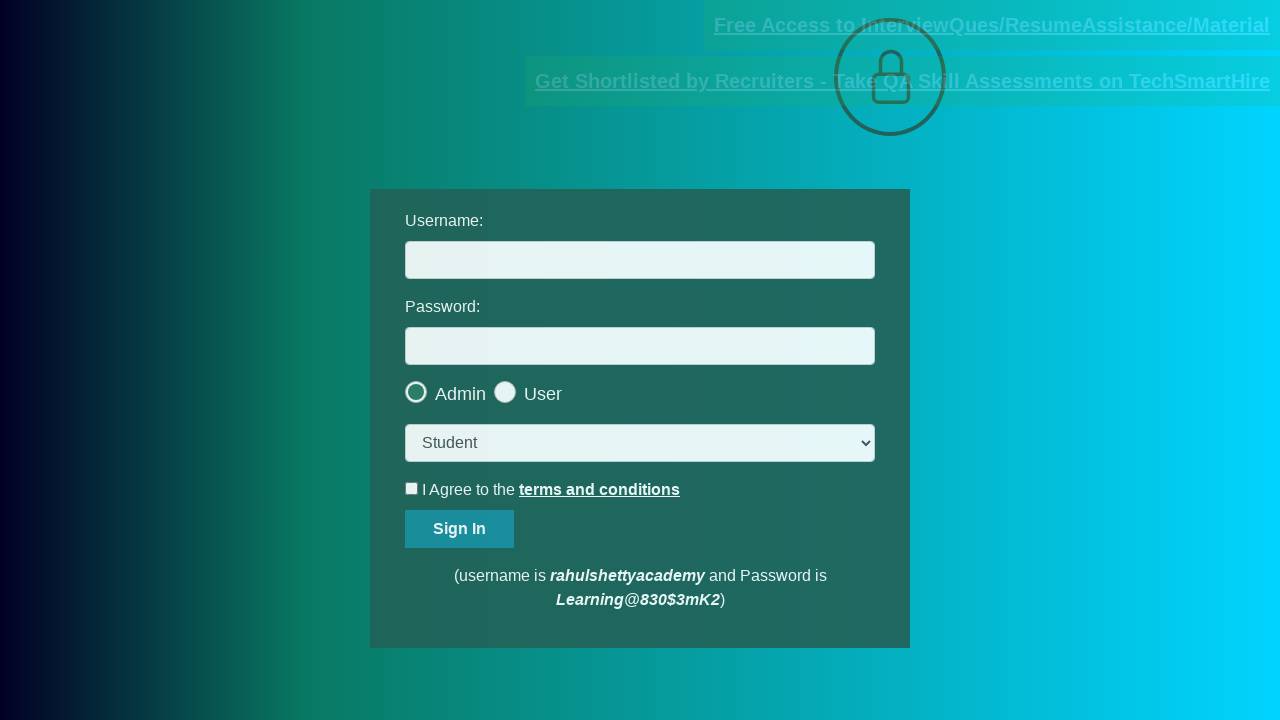

Located the documents link
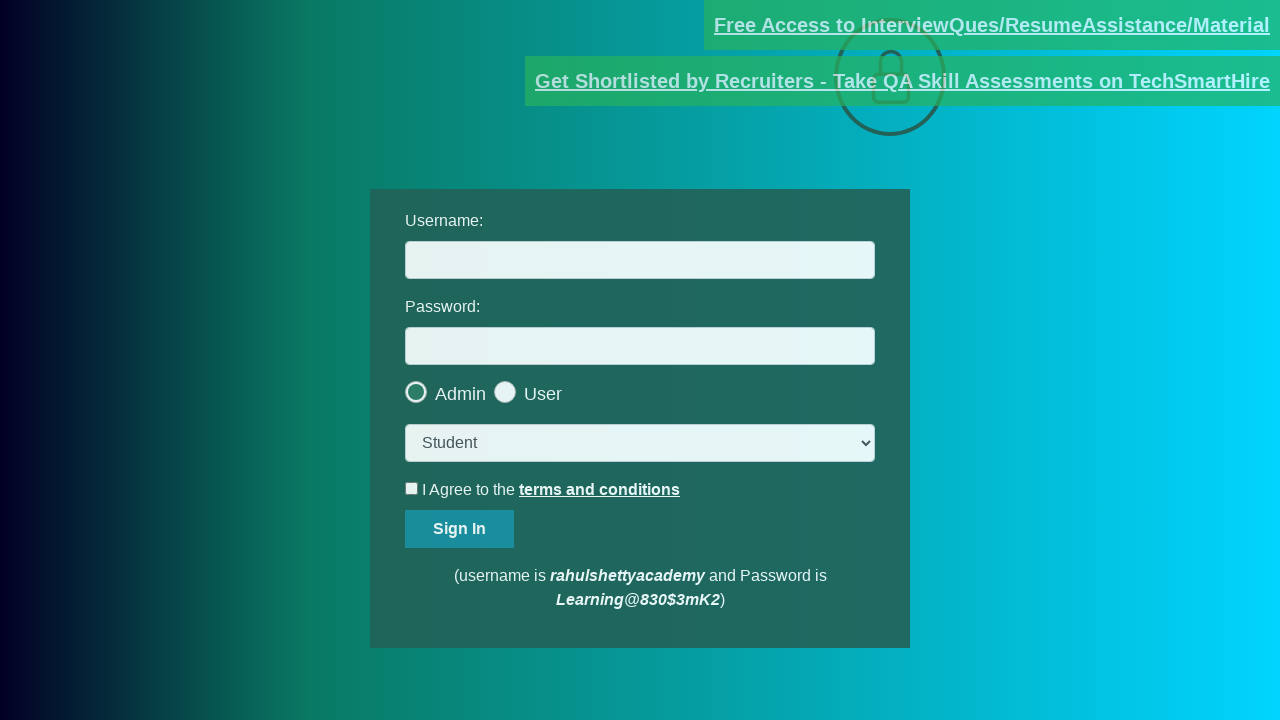

Clicked documents link and new window opened at (992, 25) on [href*='documents-request']
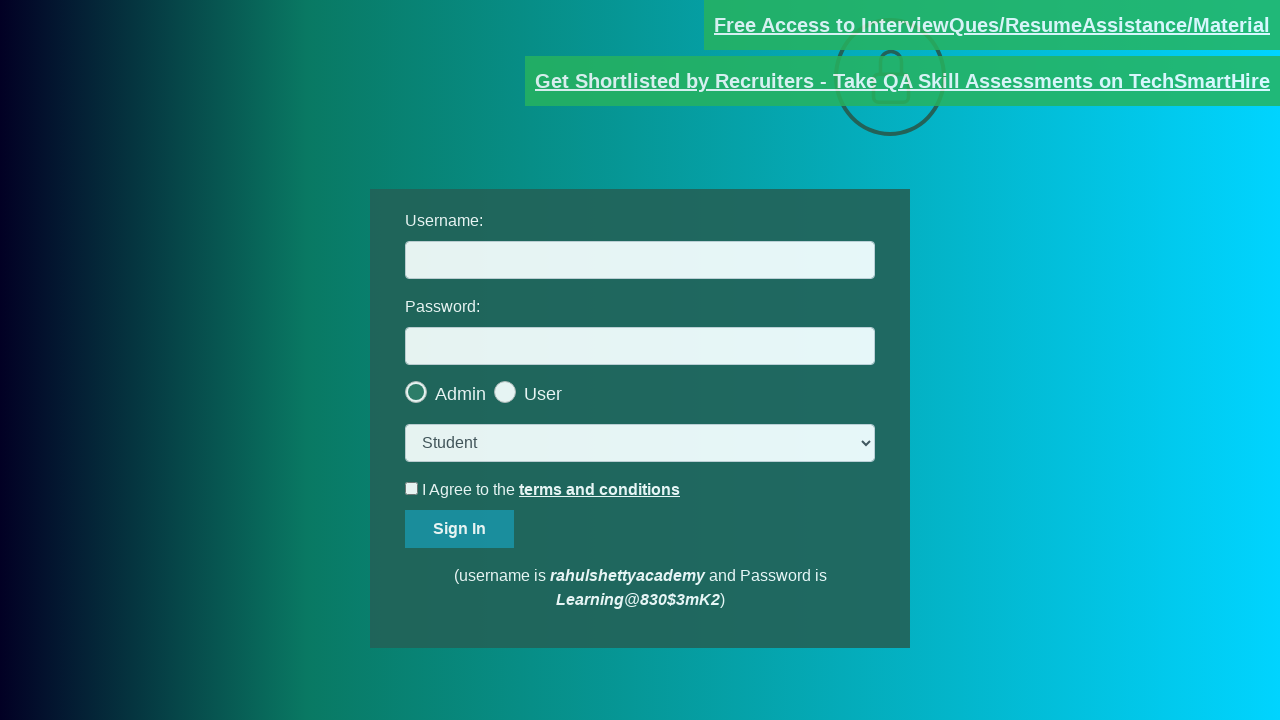

Captured new page object from context
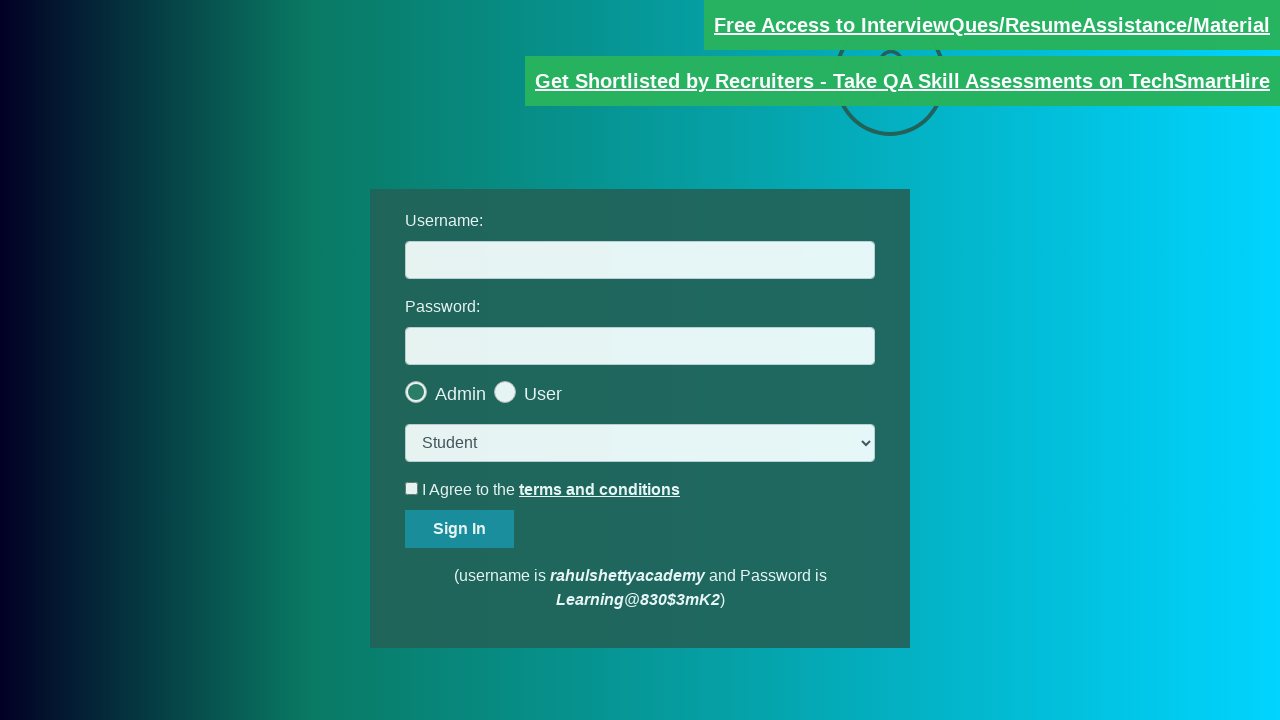

New page loaded successfully
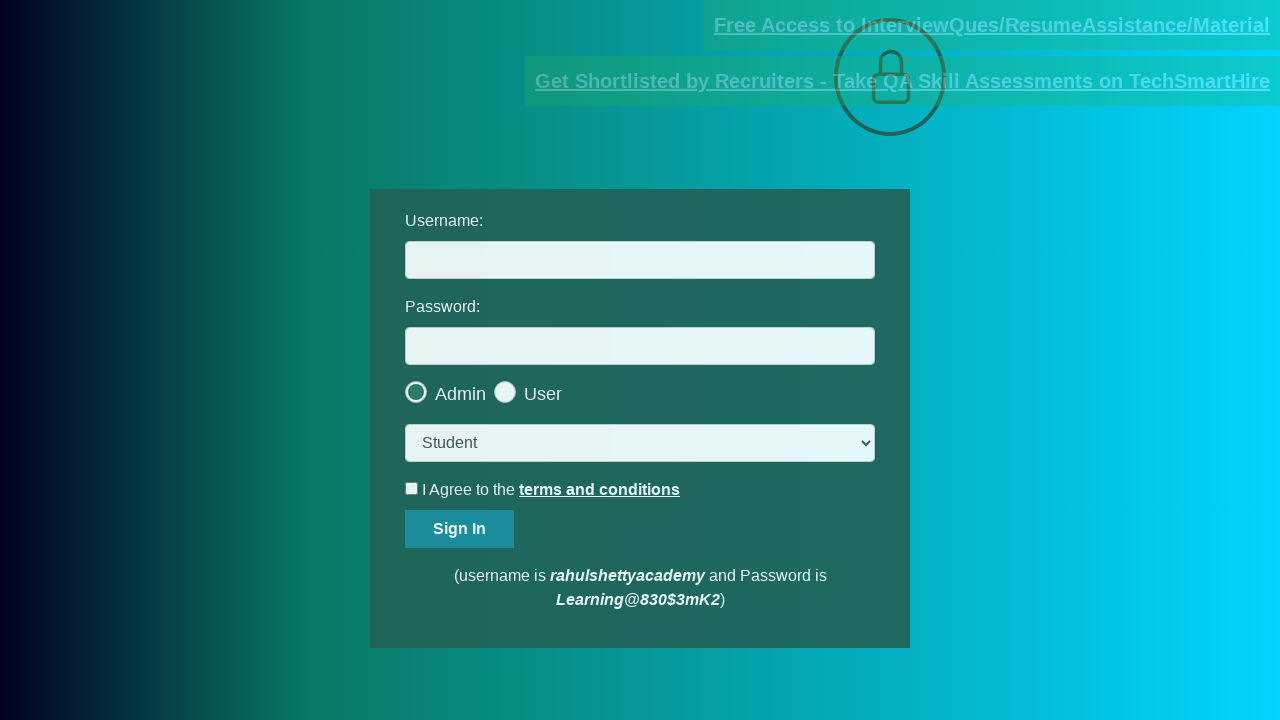

Extracted email text from new window: Please email us at mentor@rahulshettyacademy.com with below template to receive response 
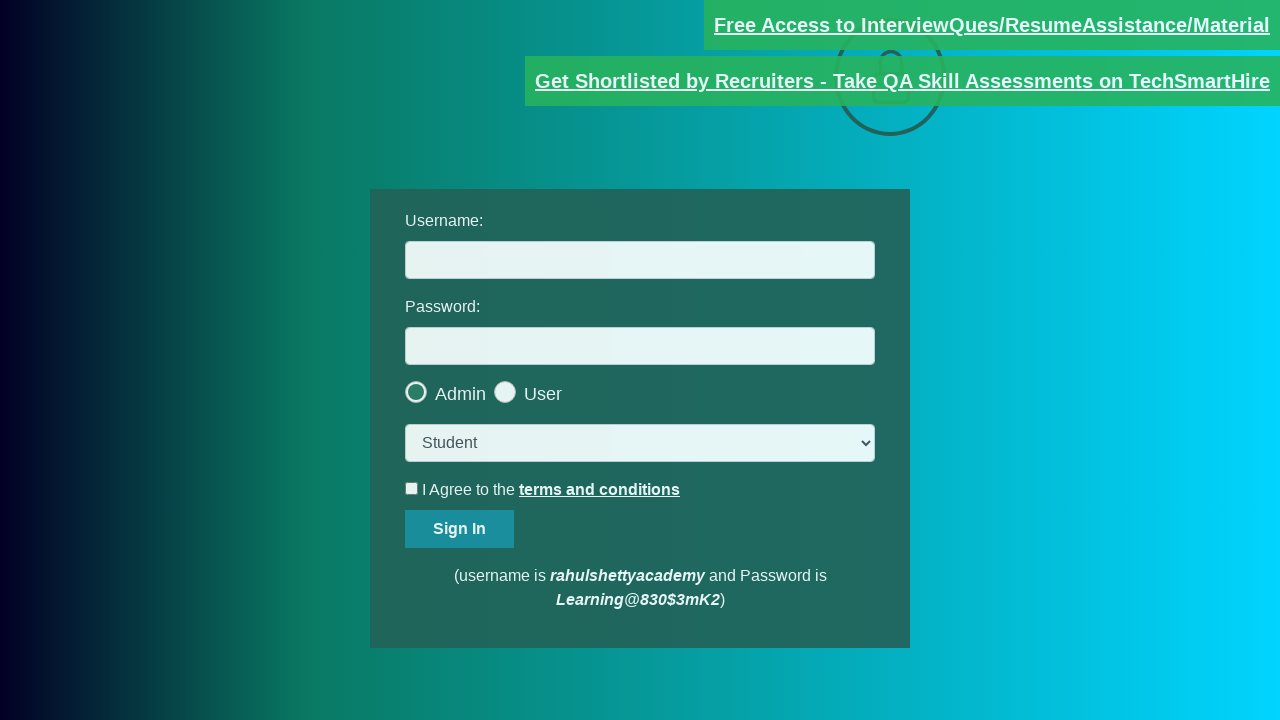

Extracted domain part from email: rahulshettyacademy.com
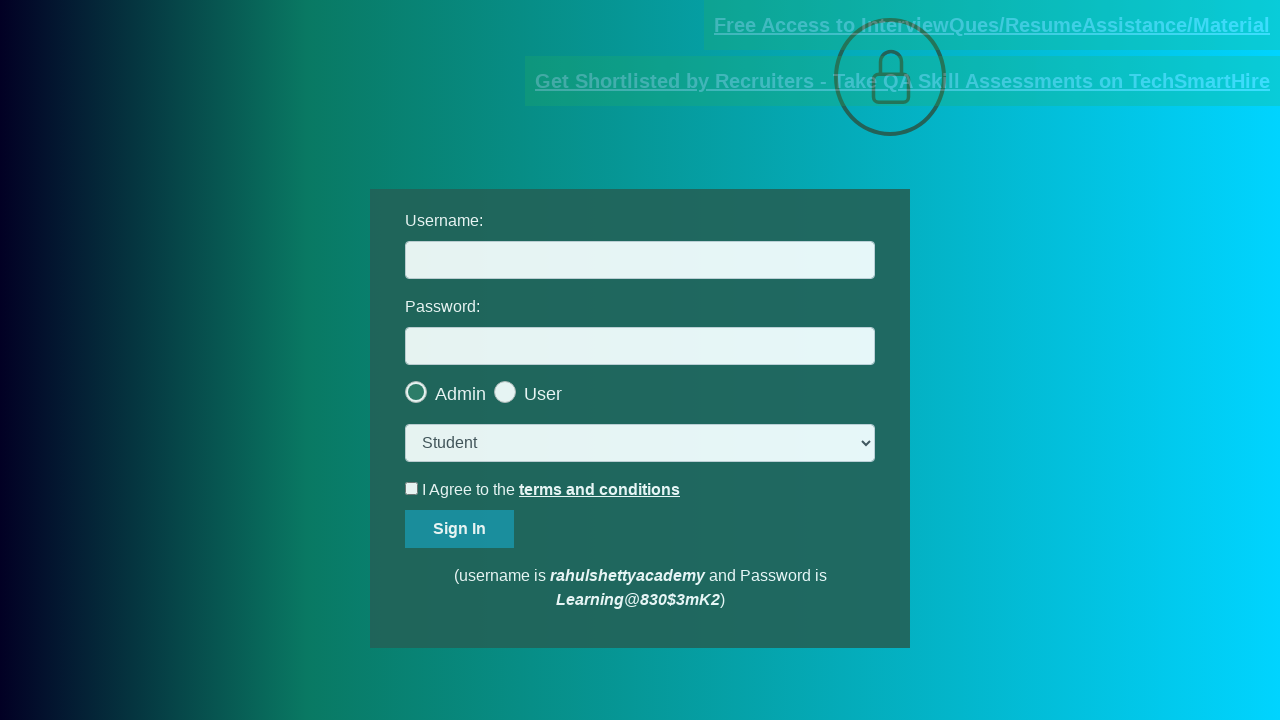

Filled username field with extracted domain: rahulshettyacademy.com on #username
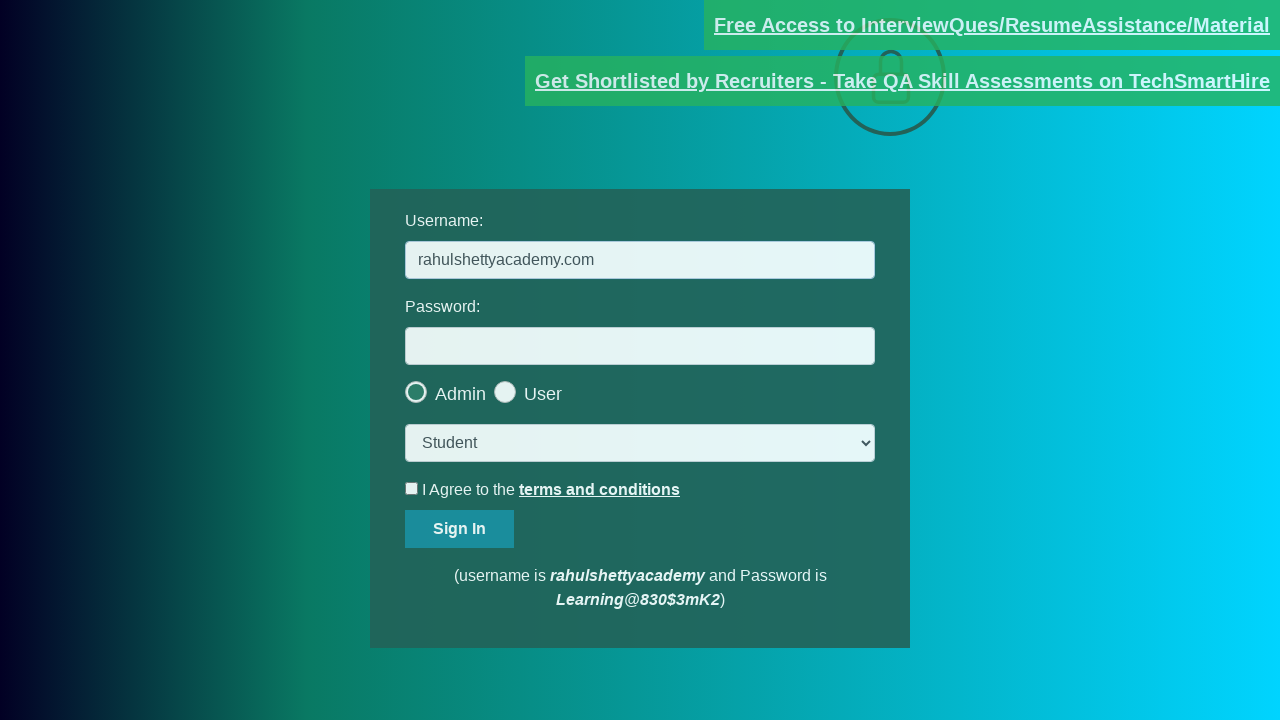

Pressed Tab key to move to next field
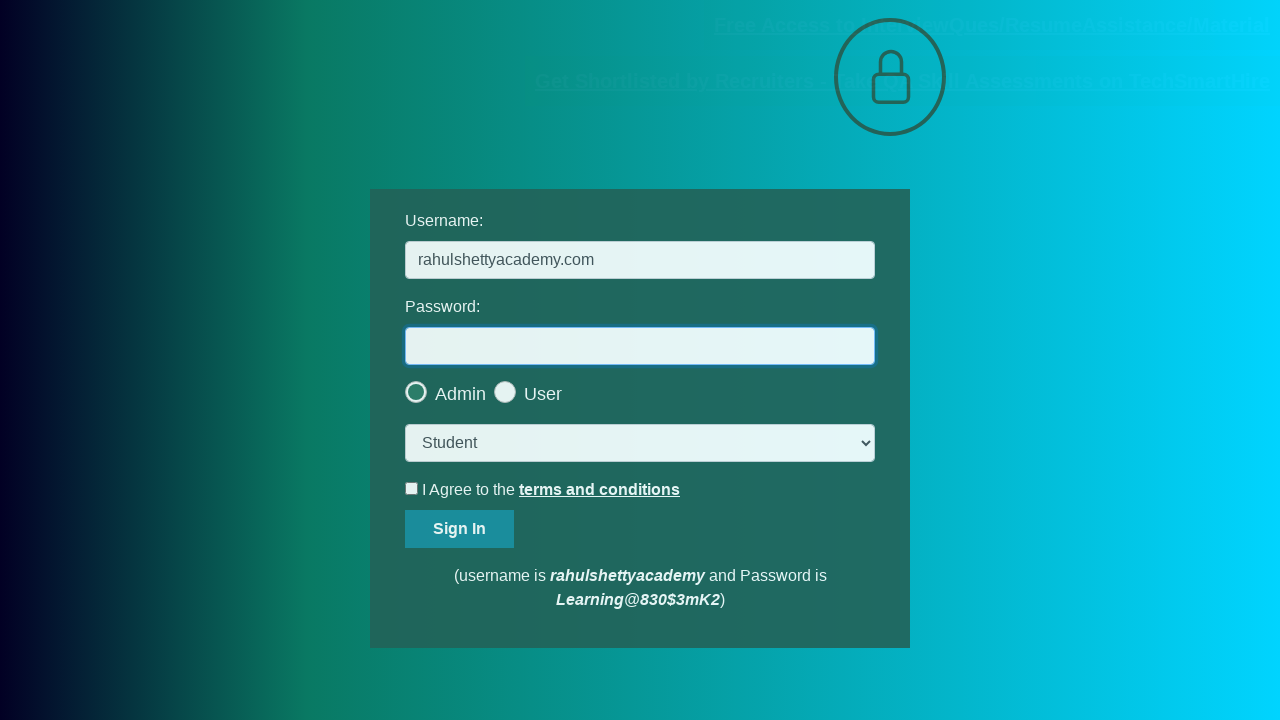

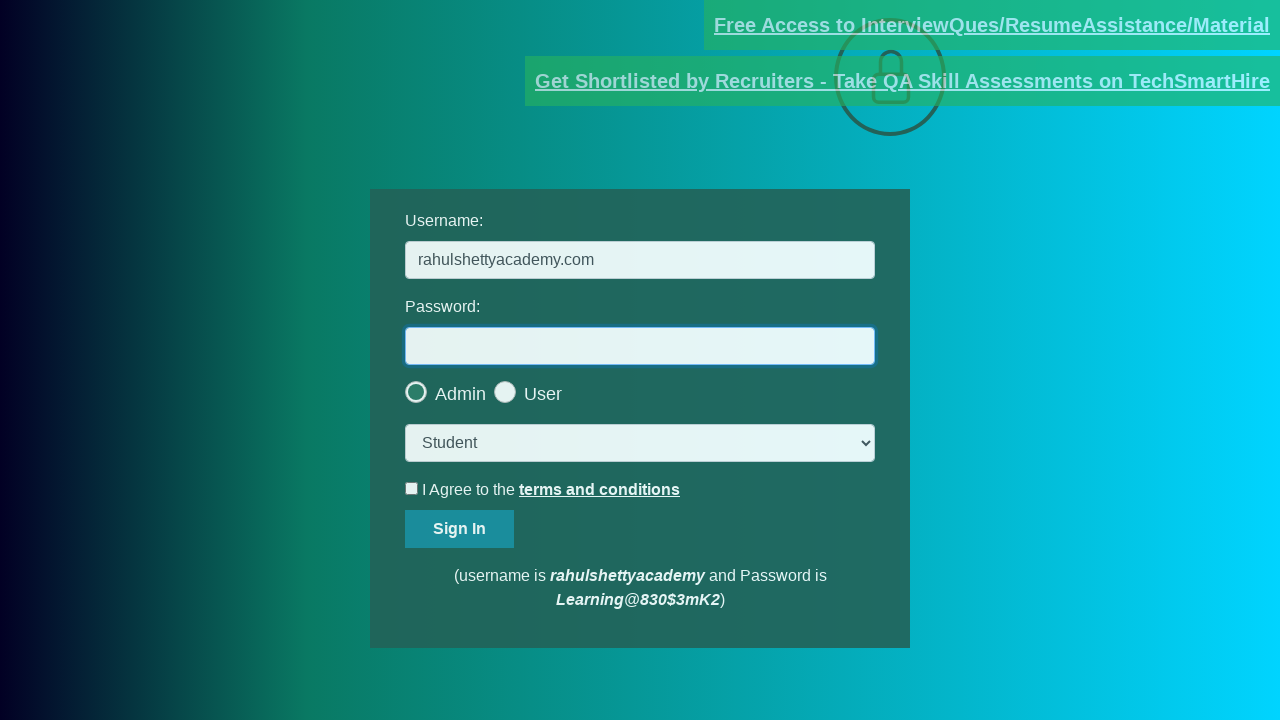